Tests dynamic loading functionality by clicking a Start button and waiting for "Hello World!" text to appear

Starting URL: http://the-internet.herokuapp.com/dynamic_loading/1

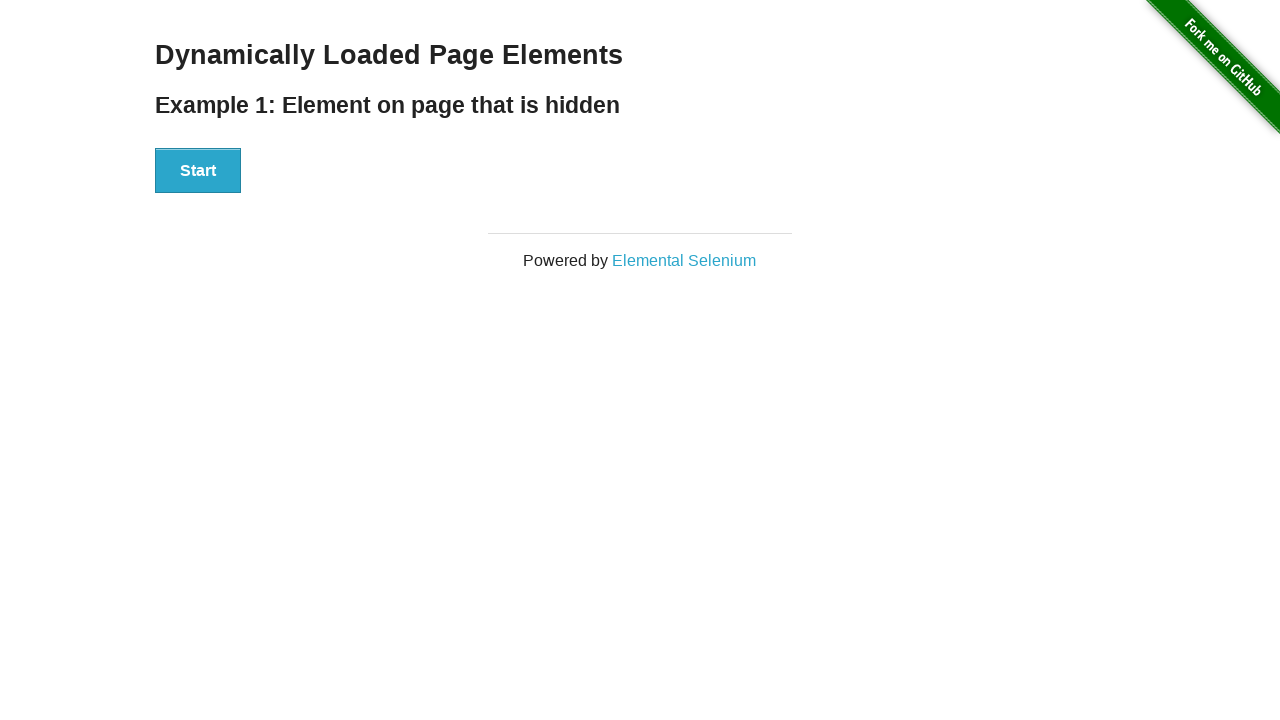

Clicked Start button to trigger dynamic loading at (198, 171) on xpath=//button[contains(text(),'Start')]
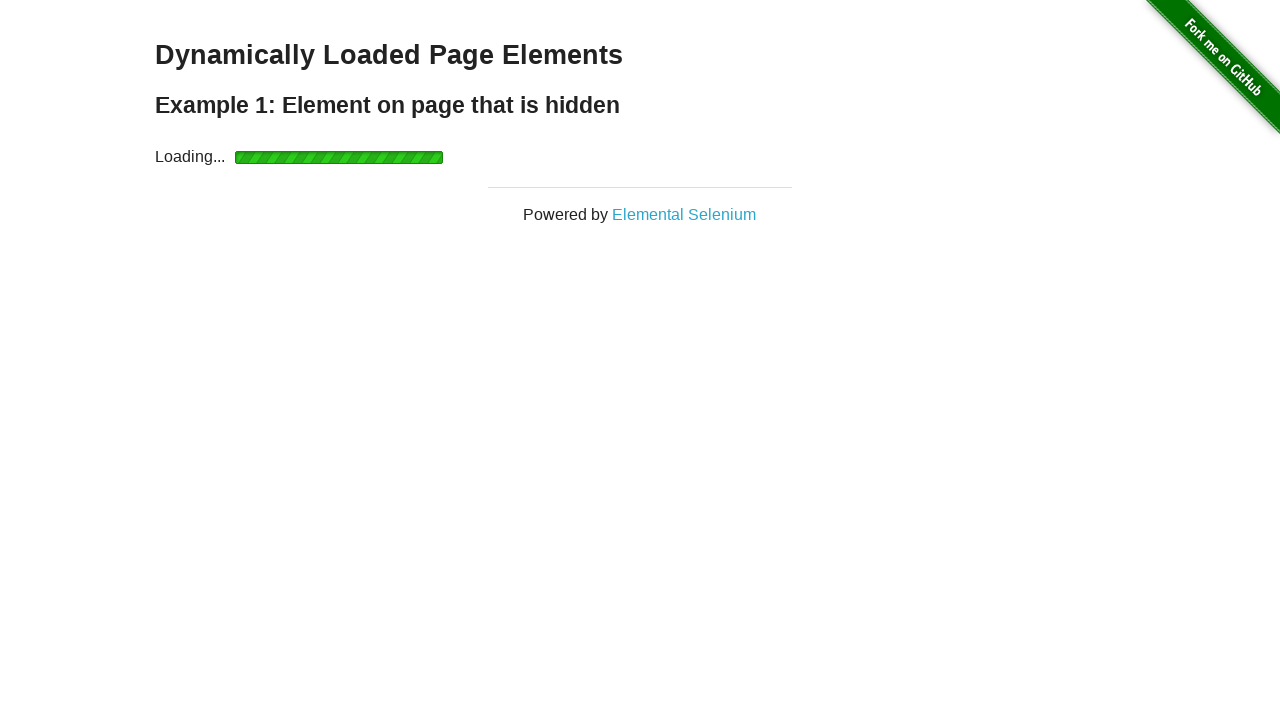

Waited for 'Hello World!' text to become visible
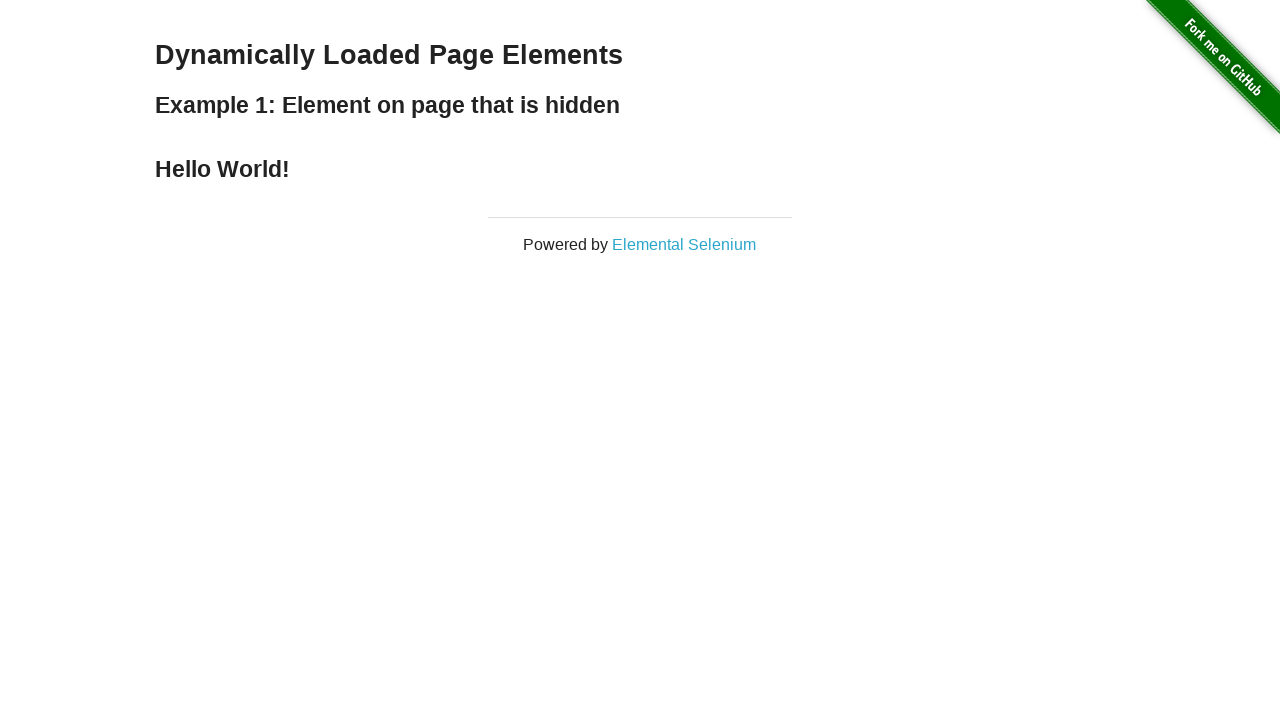

Located 'Hello World!' element
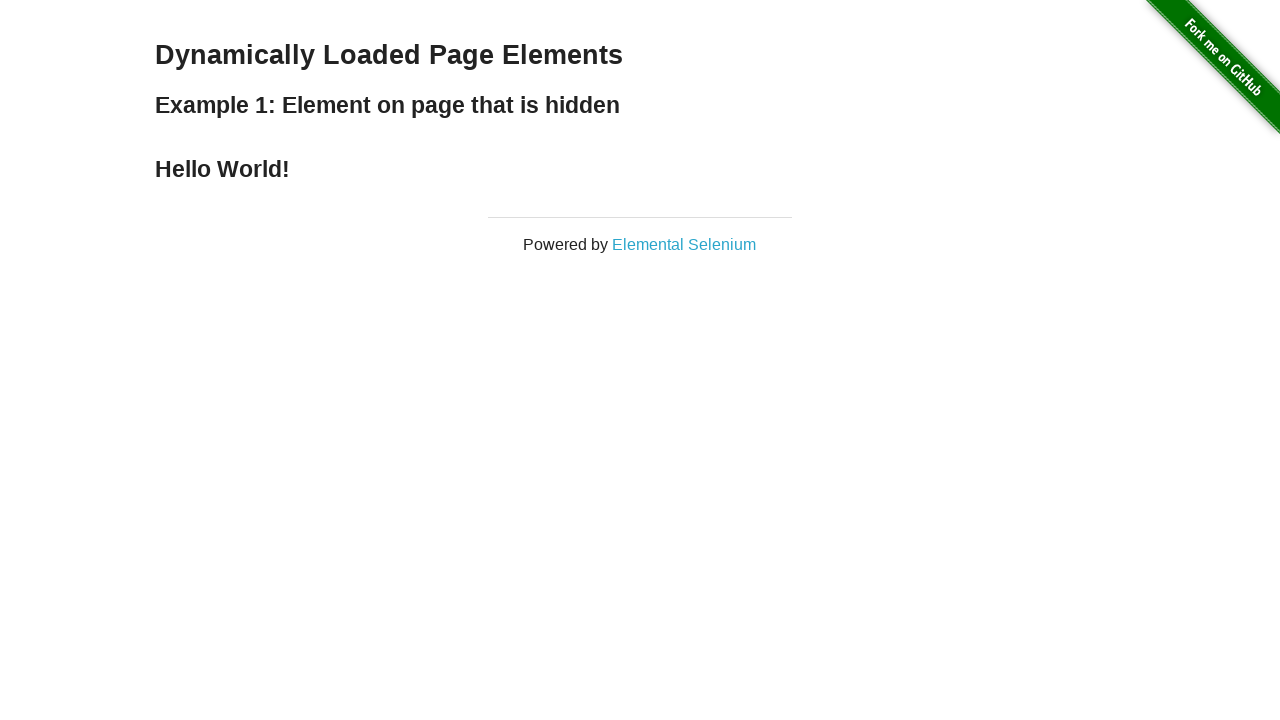

Verified 'Hello World!' text content matches expected value
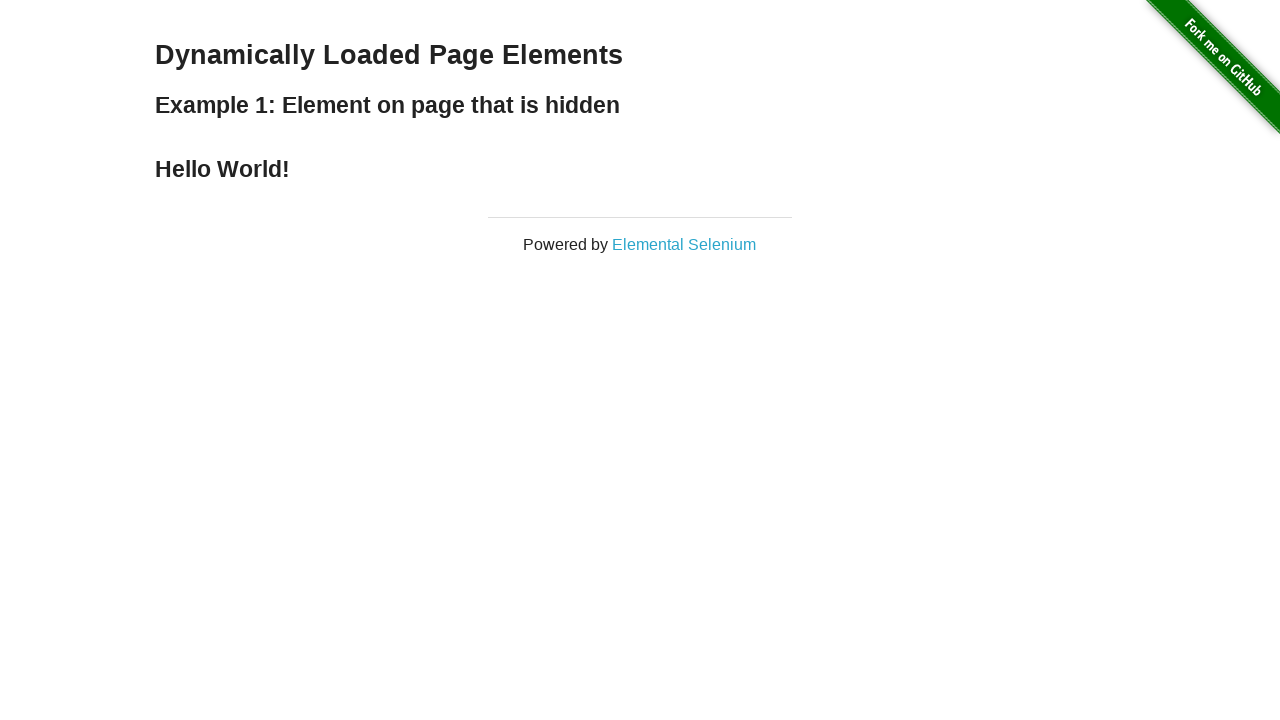

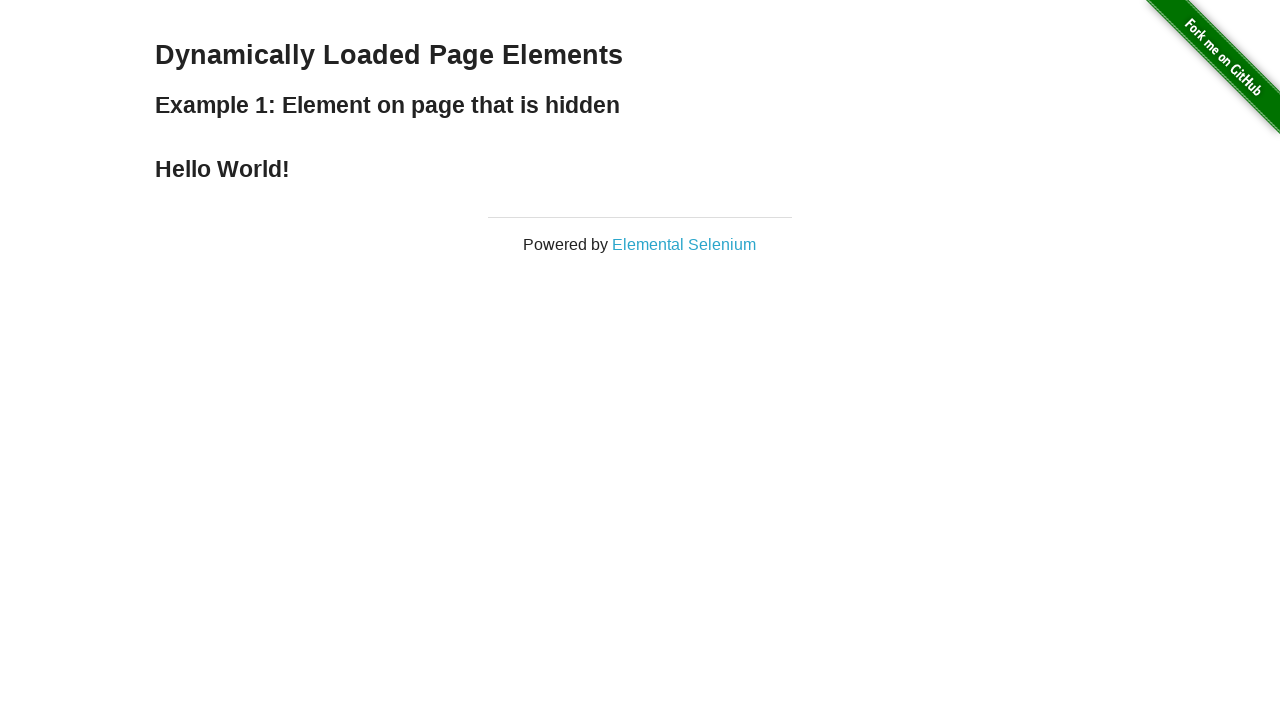